Tests various input field interactions including typing text, appending to existing values, clearing fields, retrieving values, and verifying error messages

Starting URL: https://www.leafground.com/input.xhtml

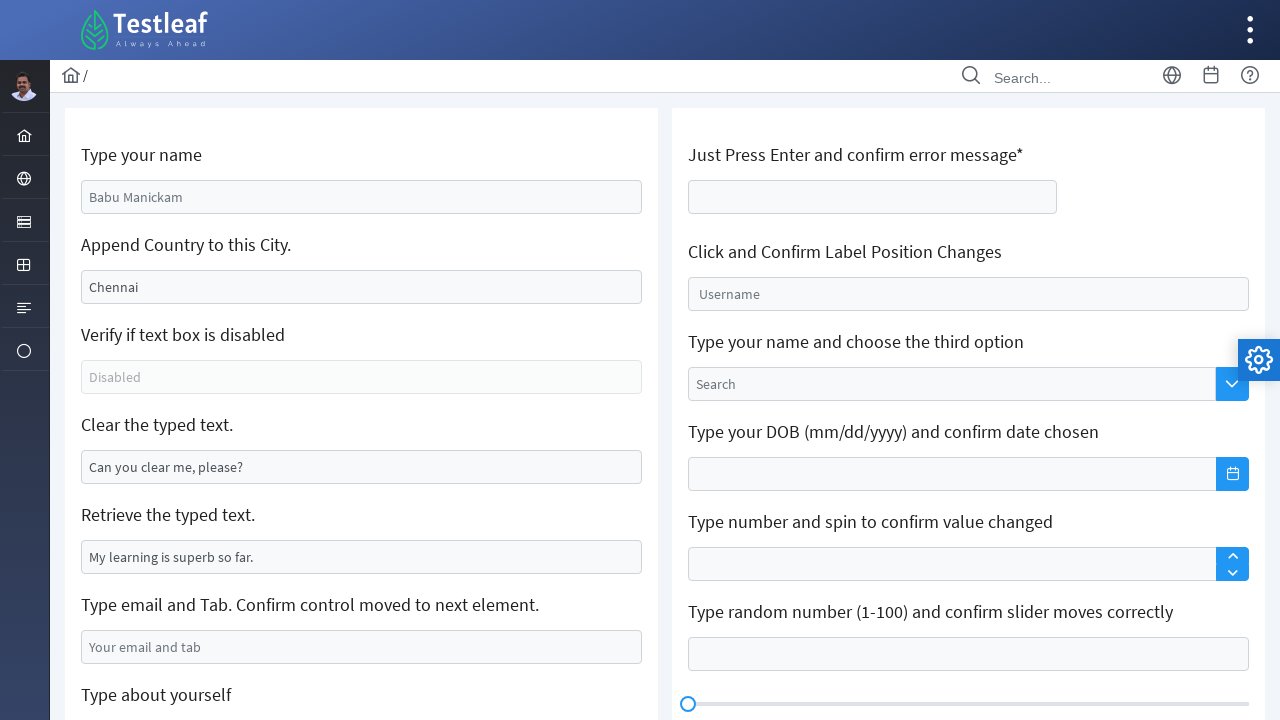

Filled name field with 'Satheshkumar Madhavan' on //input[@placeholder='Babu Manickam']
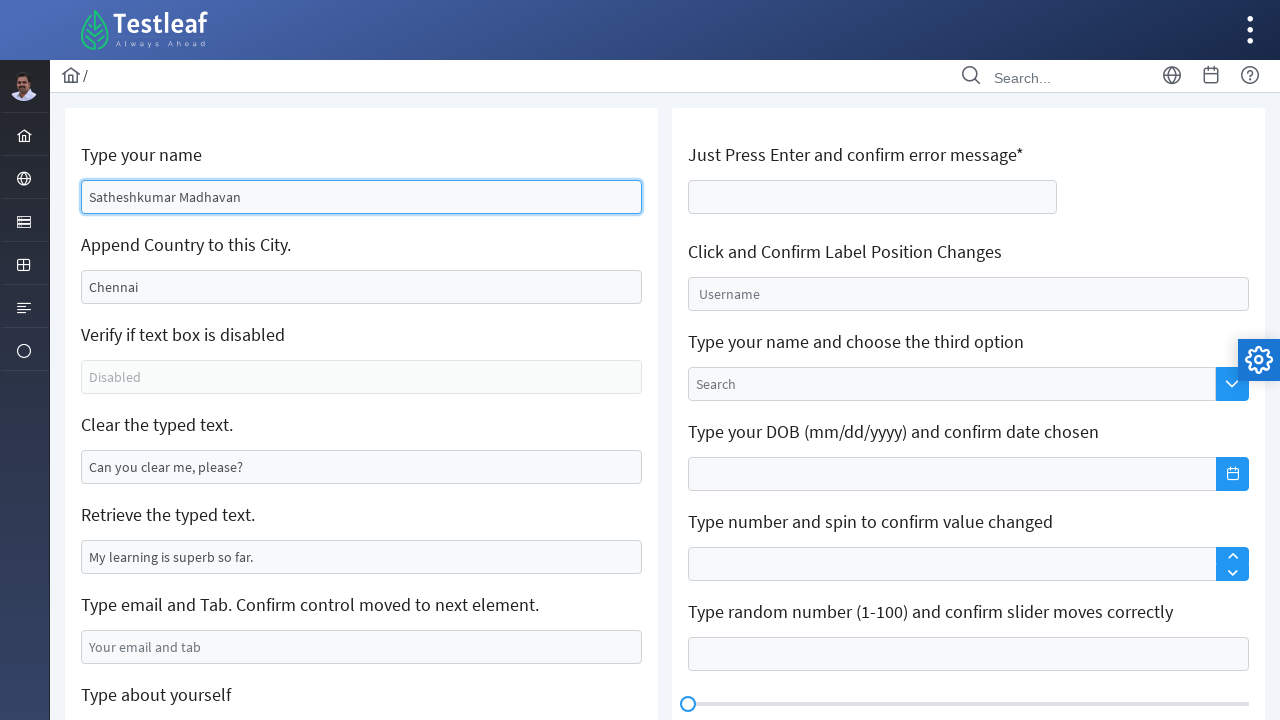

Retrieved current value from city field: 'Chennai'
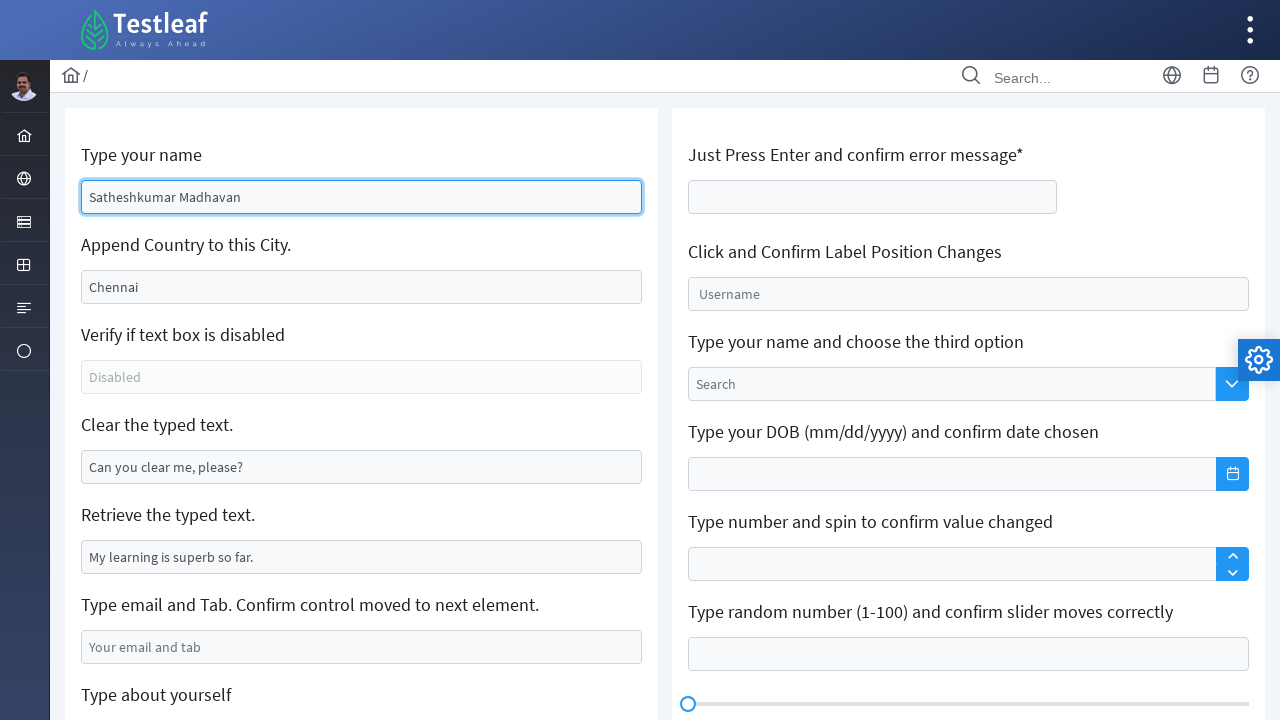

Appended ', India' to city field on //input[@value='Chennai']
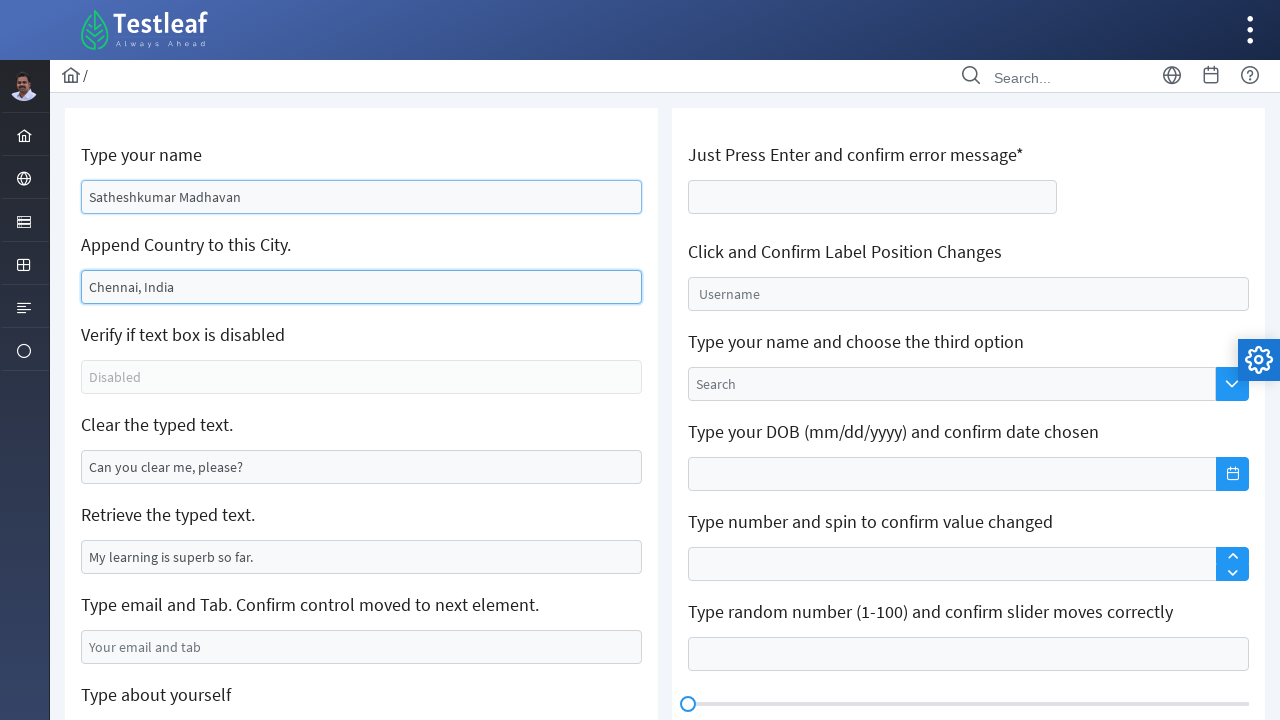

Located disabled field element
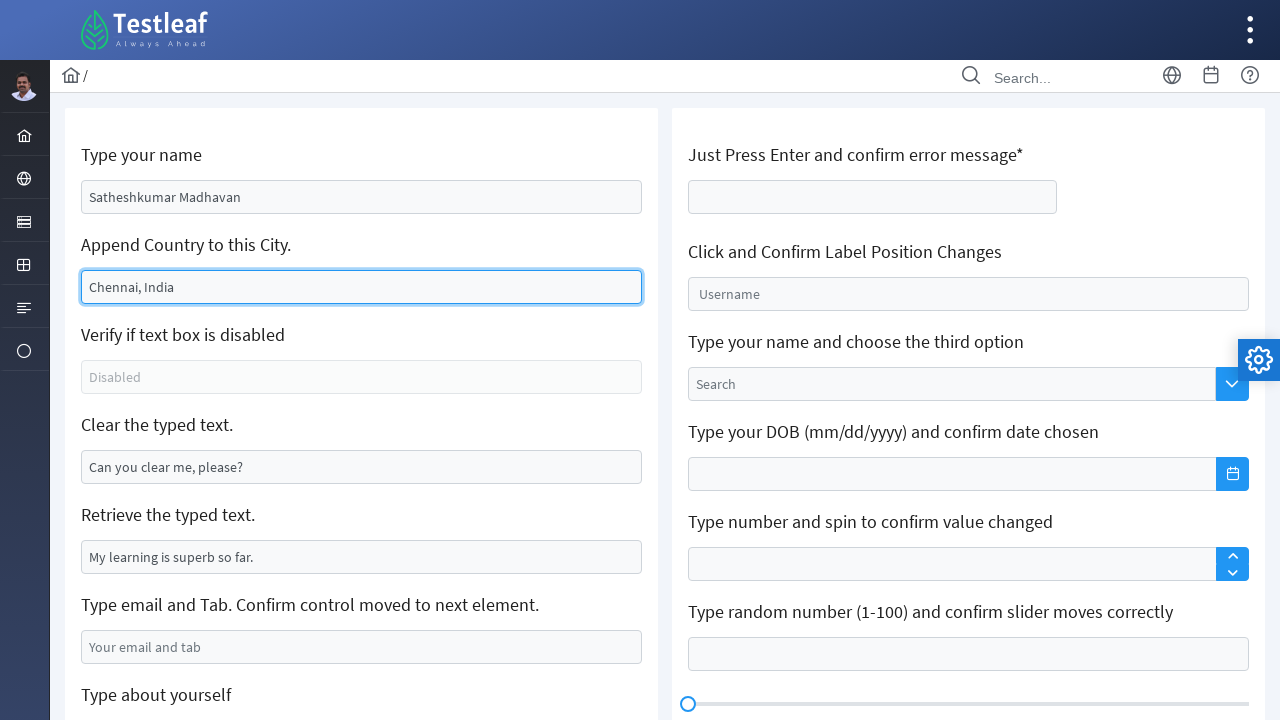

Verified disabled field is visible
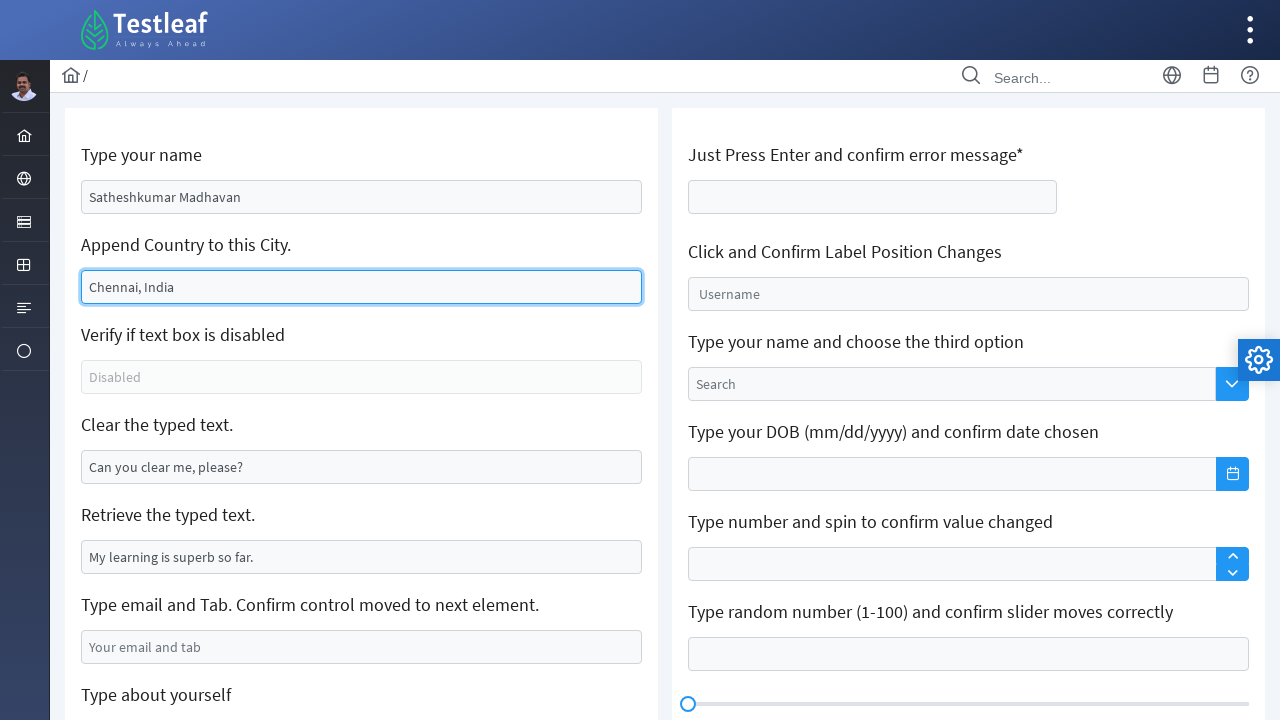

Cleared text field 'Can you clear me, please?' on //input[@value='Can you clear me, please?']
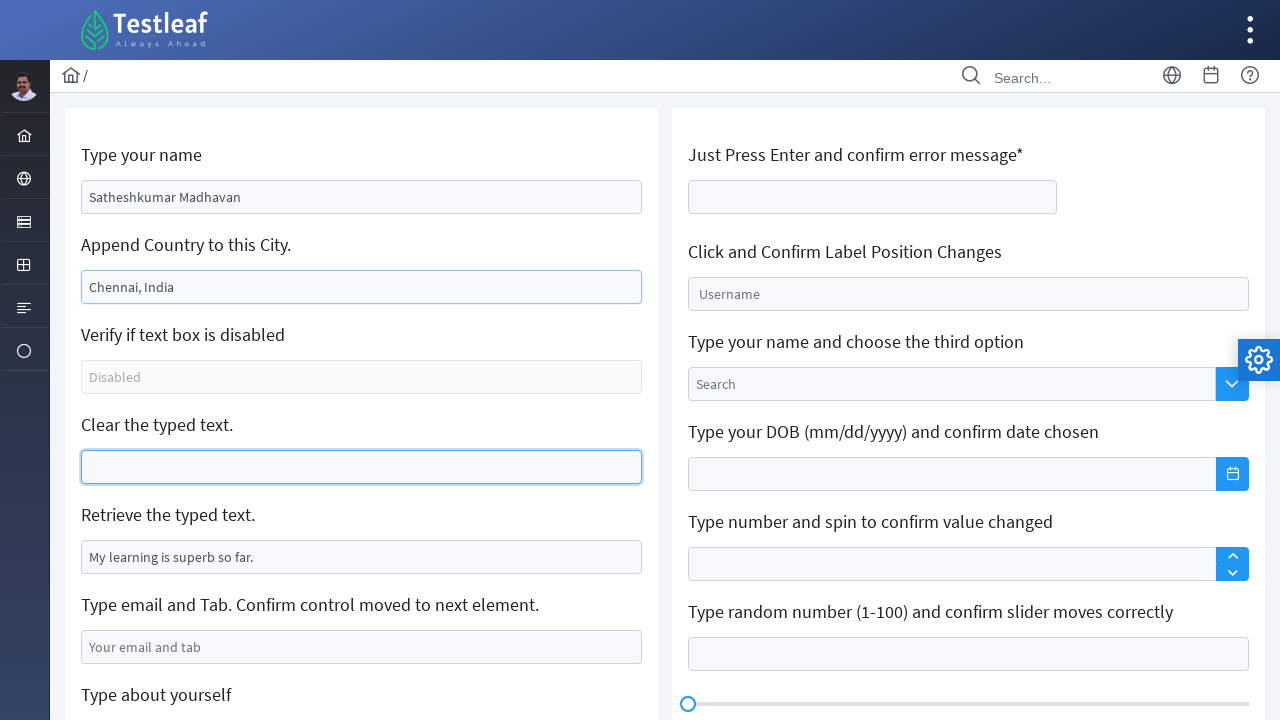

Retrieved text from field: 'My learning is superb so far.'
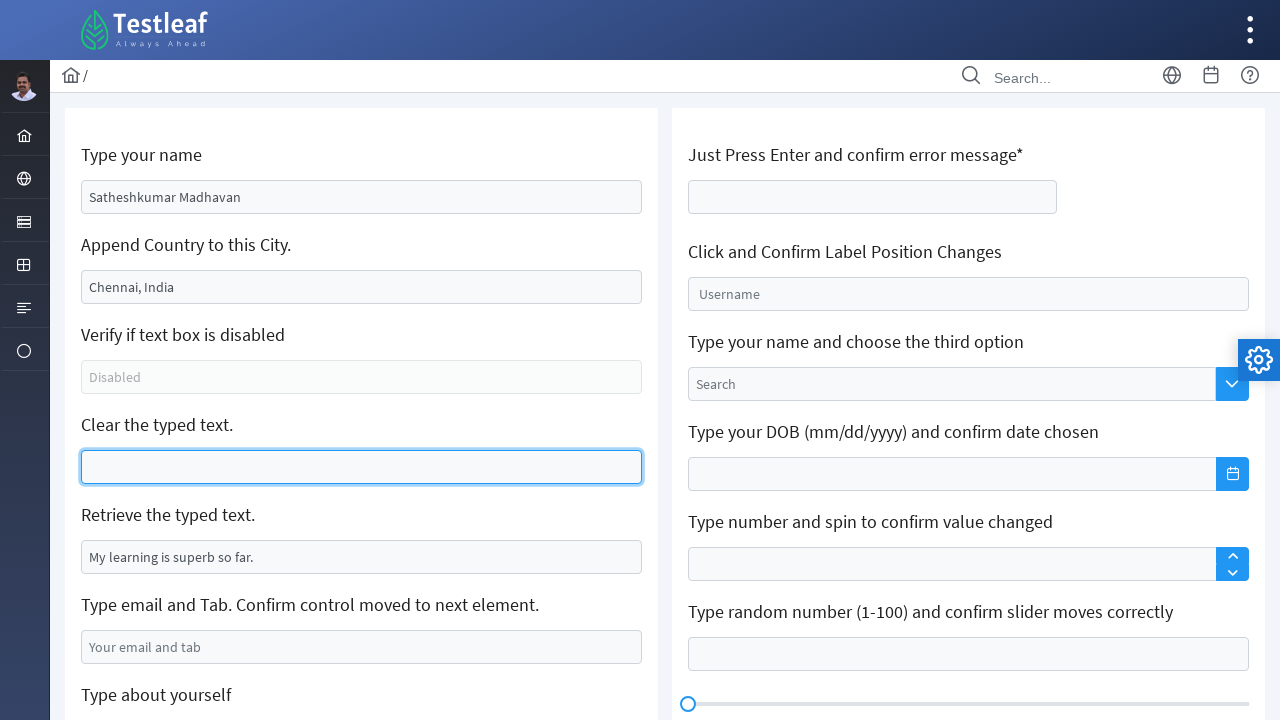

Filled email field with 'msatheshkumarbe@gmail.com' on //input[@placeholder='Your email and tab']
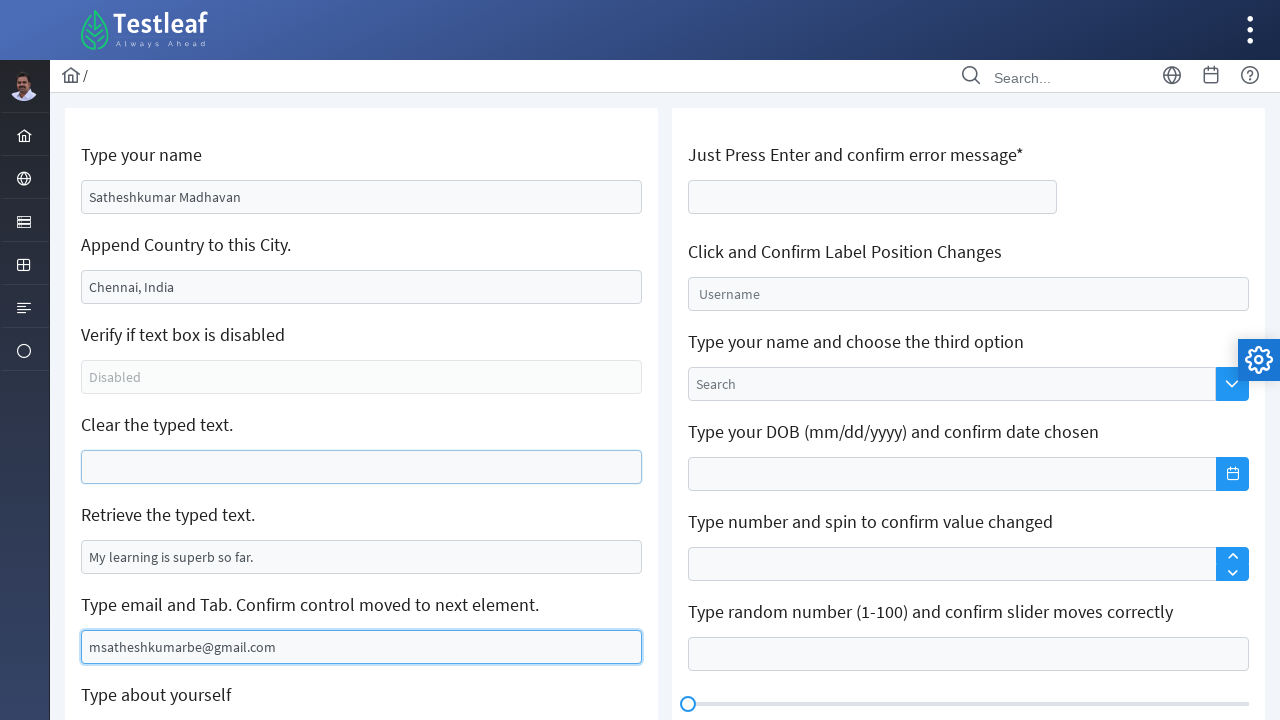

Pressed Tab key to move focus from email field on //input[@placeholder='Your email and tab']
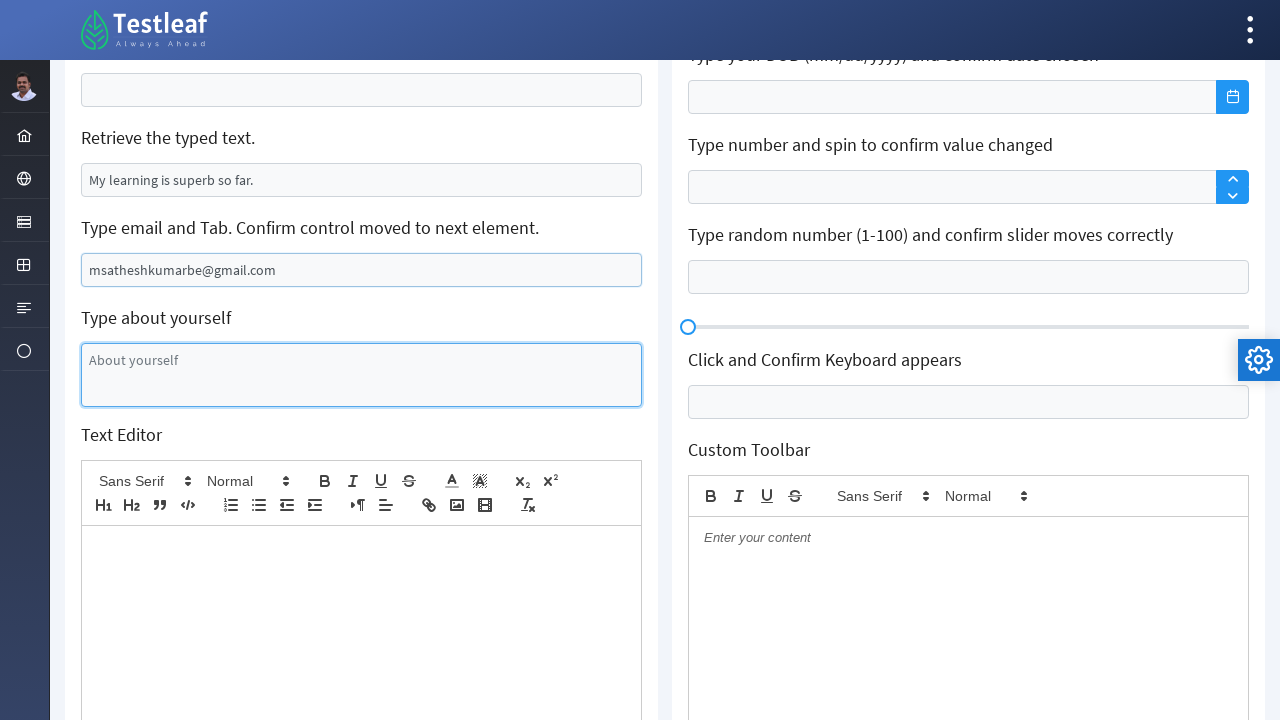

Filled textarea with 'About myself, Satheshkumar Madhavan' on //textarea[@placeholder='About yourself']
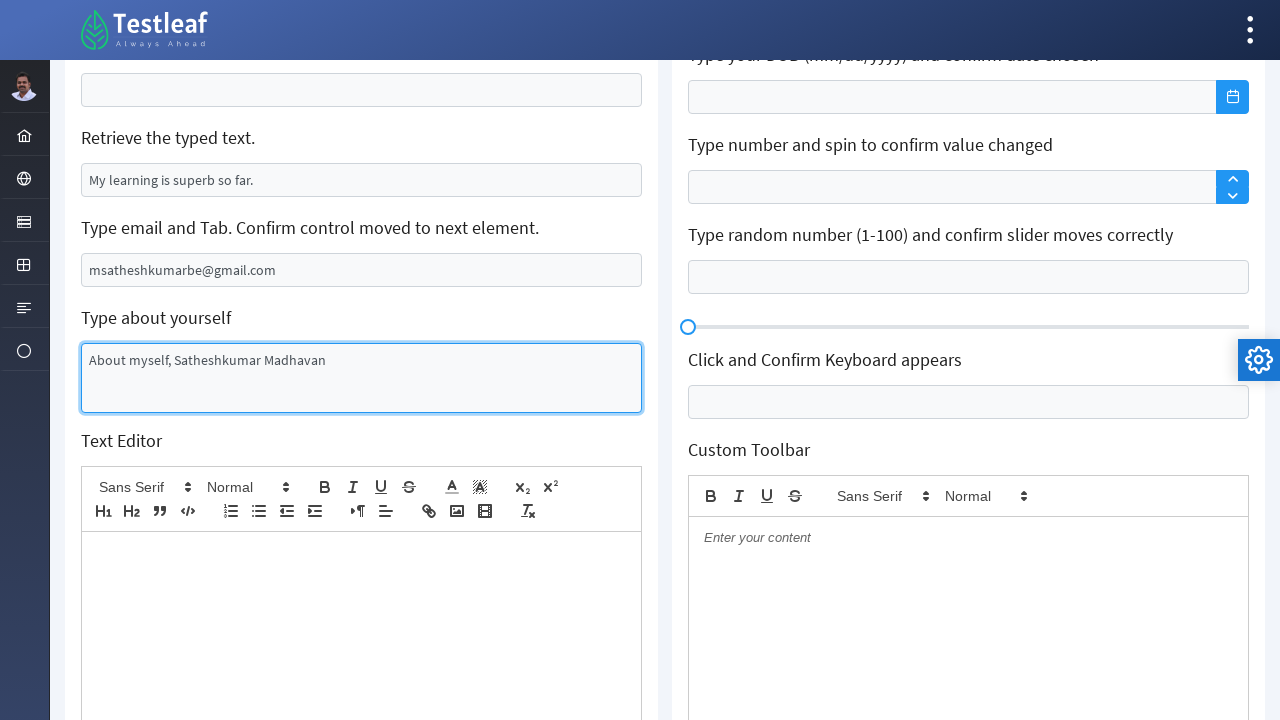

Pressed Enter key to trigger validation on //div[@class='col-12 mb-2 lg:col-8']/input
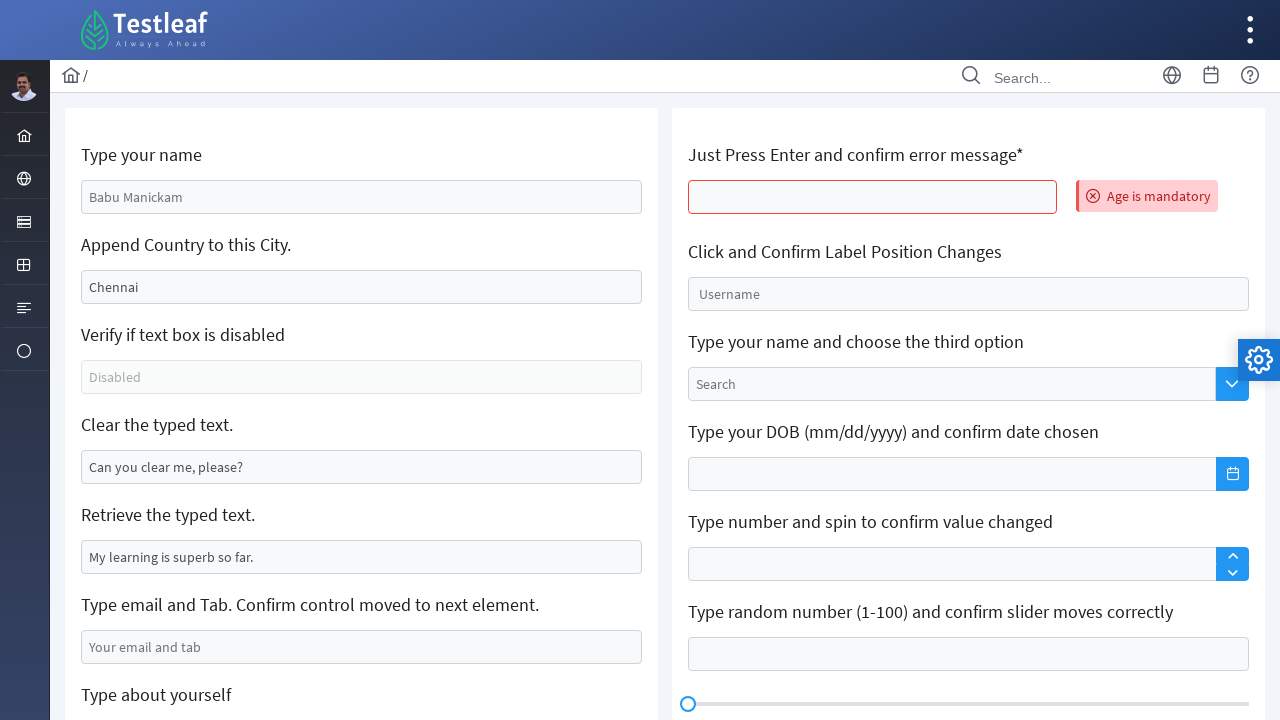

Retrieved error message text content
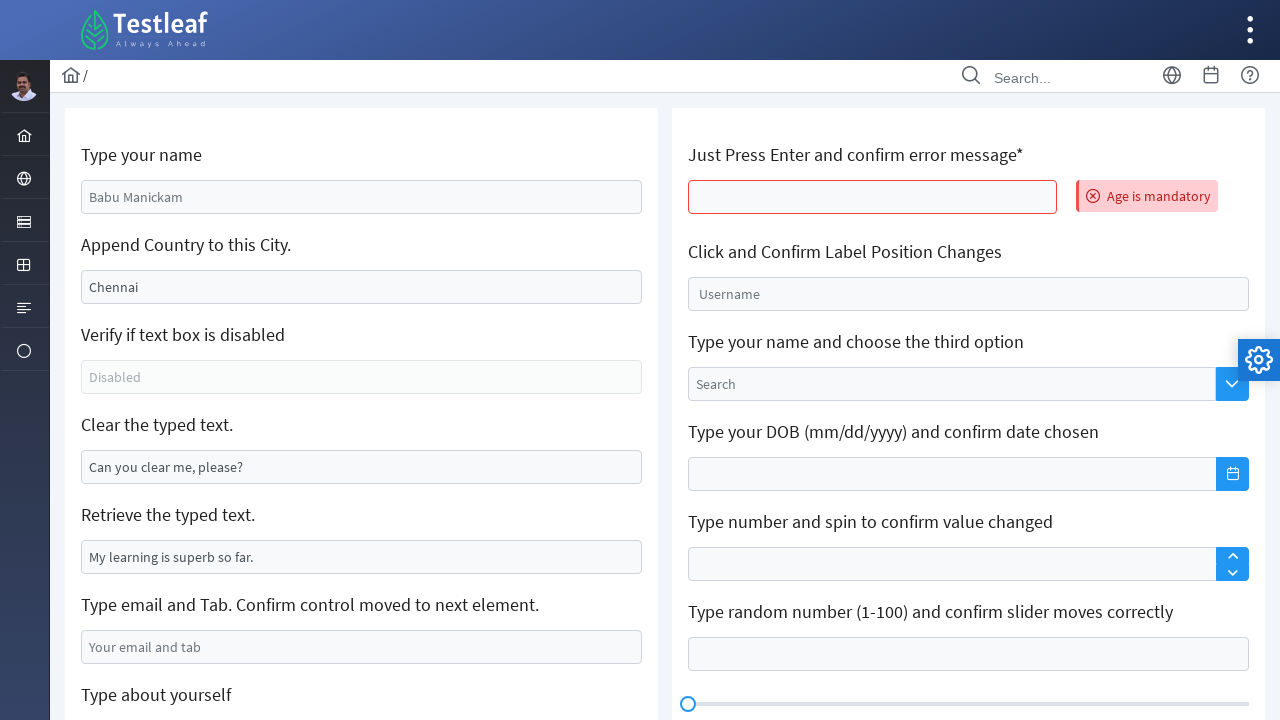

Verified error message 'Age is mandatory' is displayed
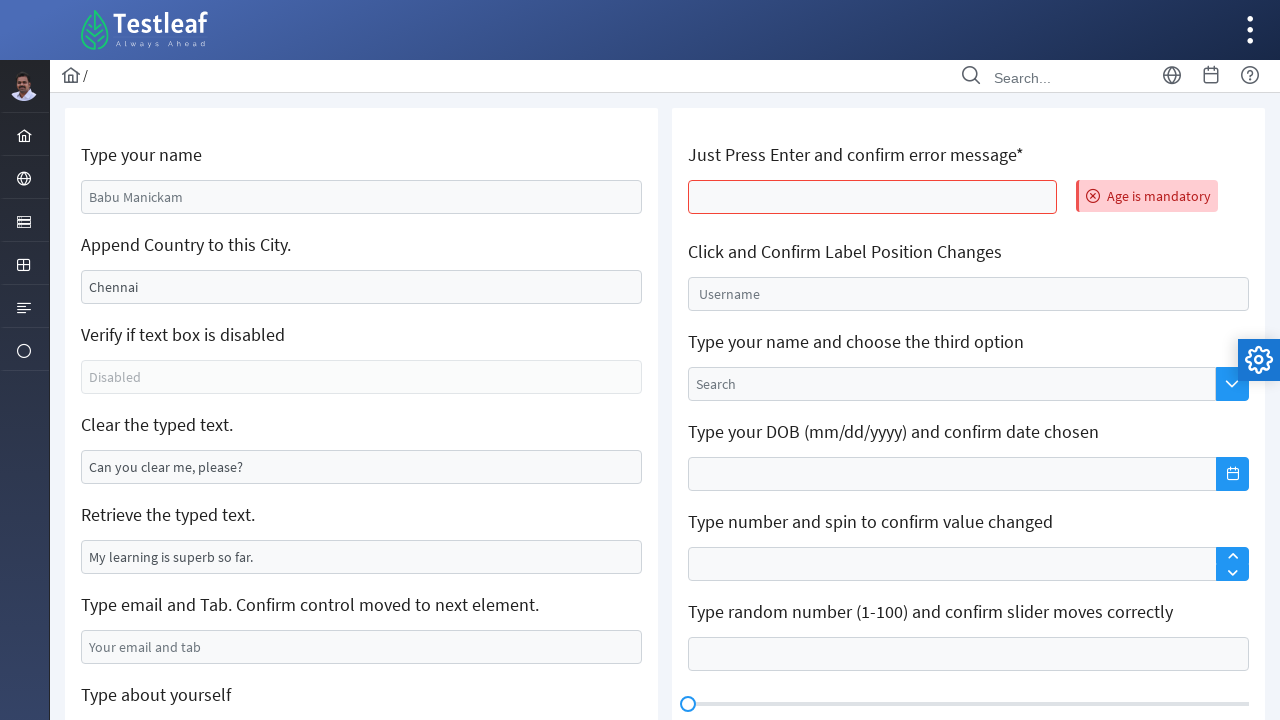

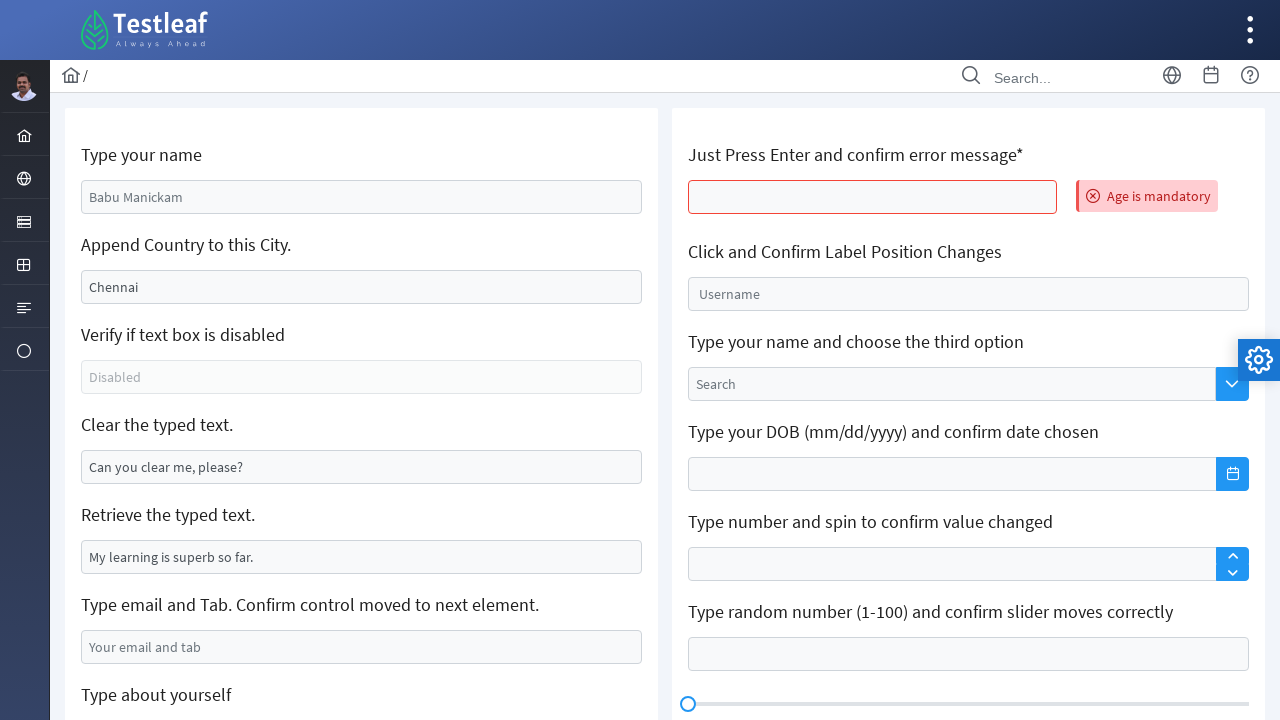